Tests checkbox functionality by verifying initial states of two checkboxes, then clicking to toggle each checkbox and confirming the state changes.

Starting URL: http://practice.cydeo.com/checkboxes

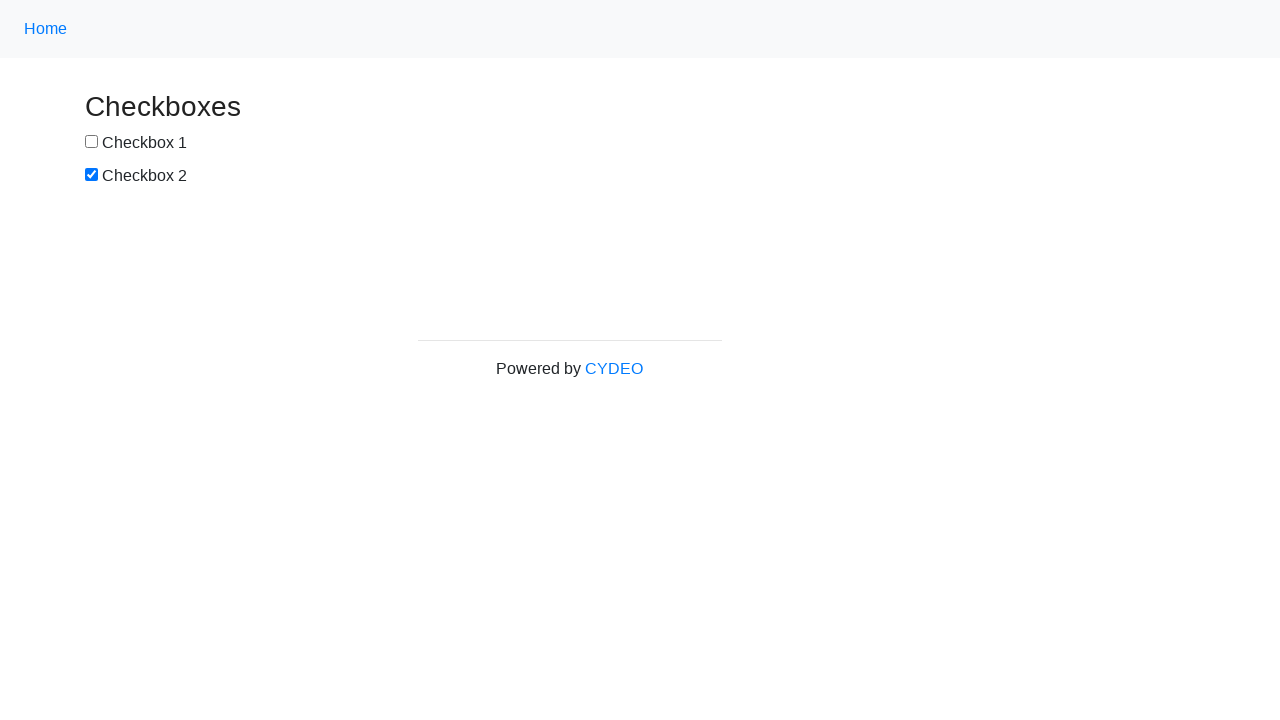

Located checkbox1 element
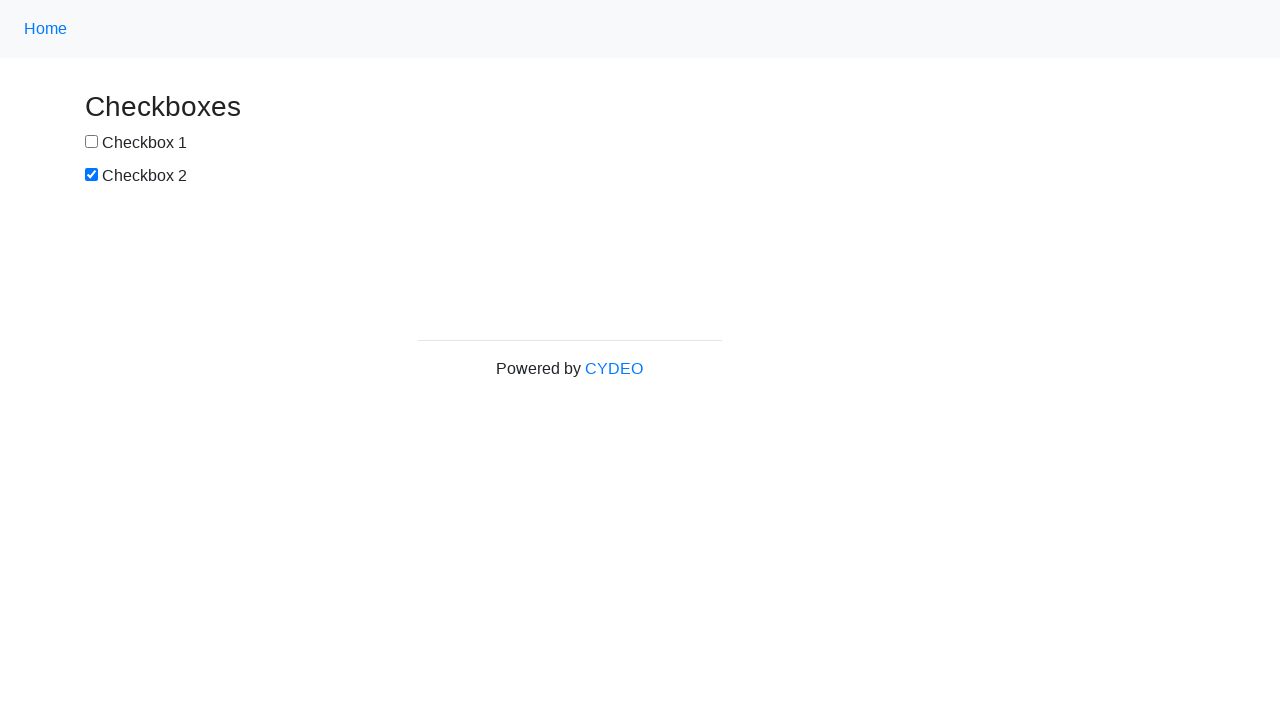

Located checkbox2 element
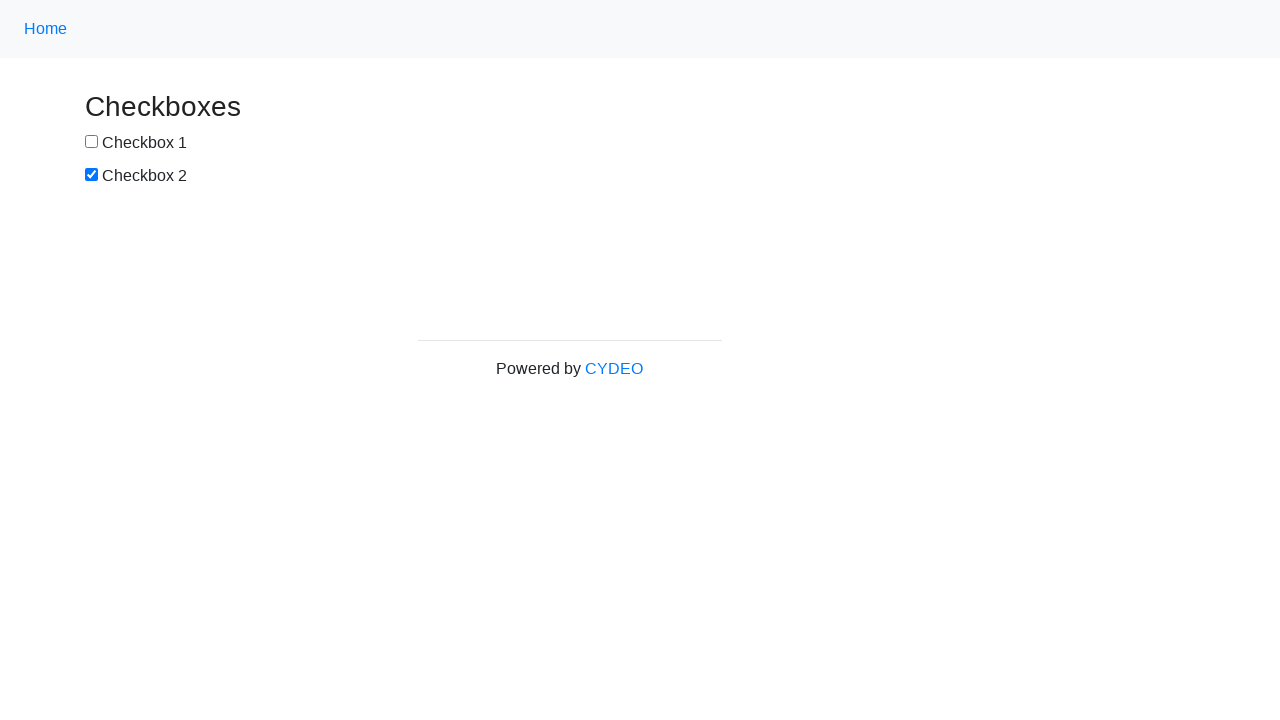

Verified checkbox1 is not selected by default
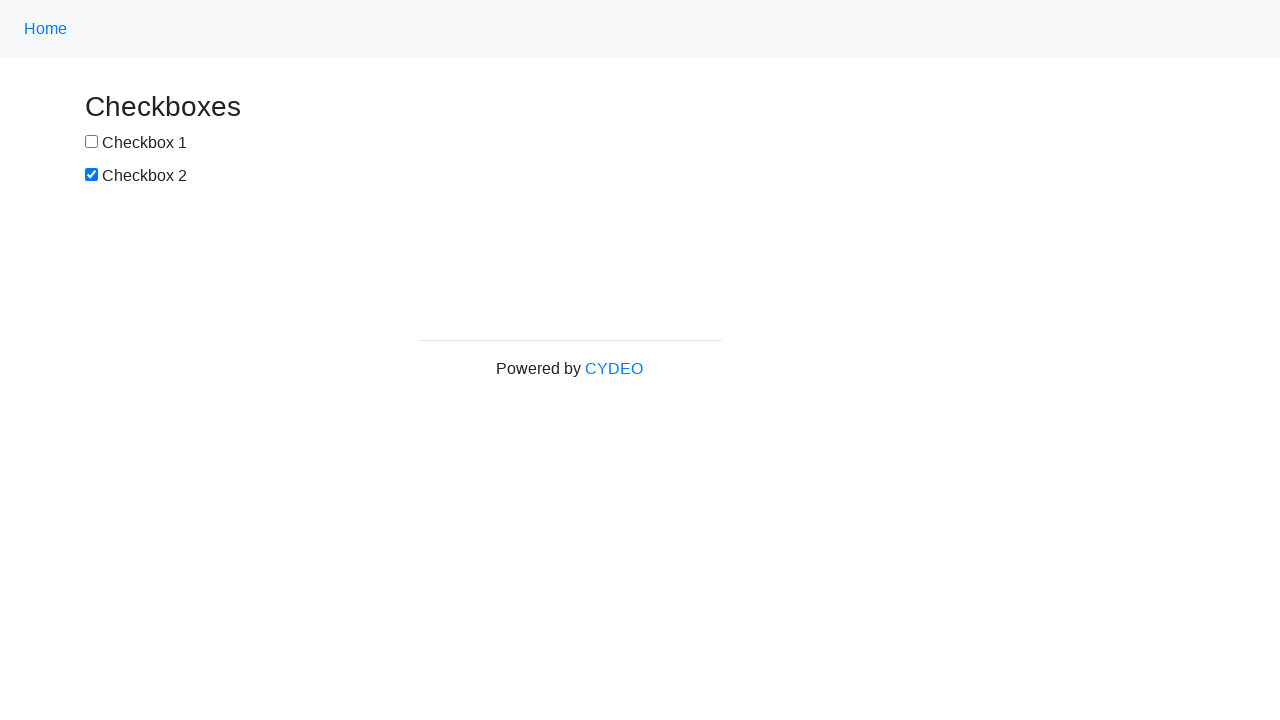

Verified checkbox2 is selected by default
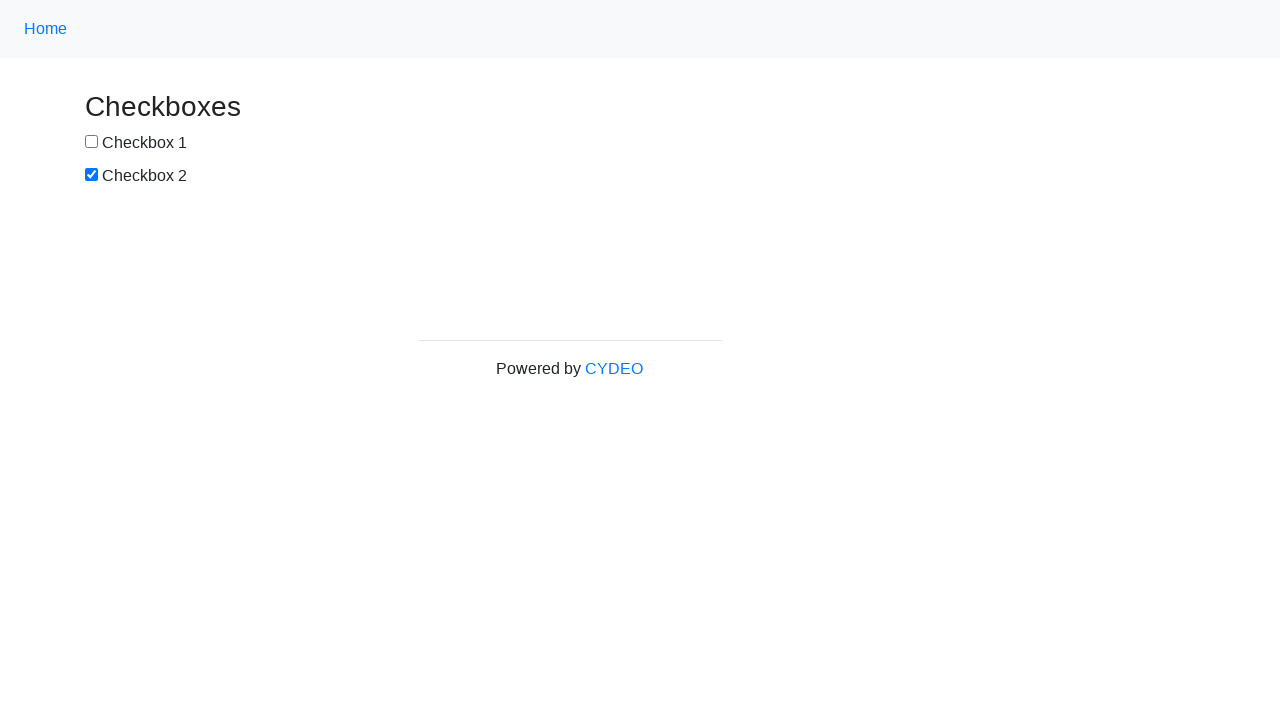

Clicked checkbox1 to select it at (92, 142) on input[name='checkbox1']
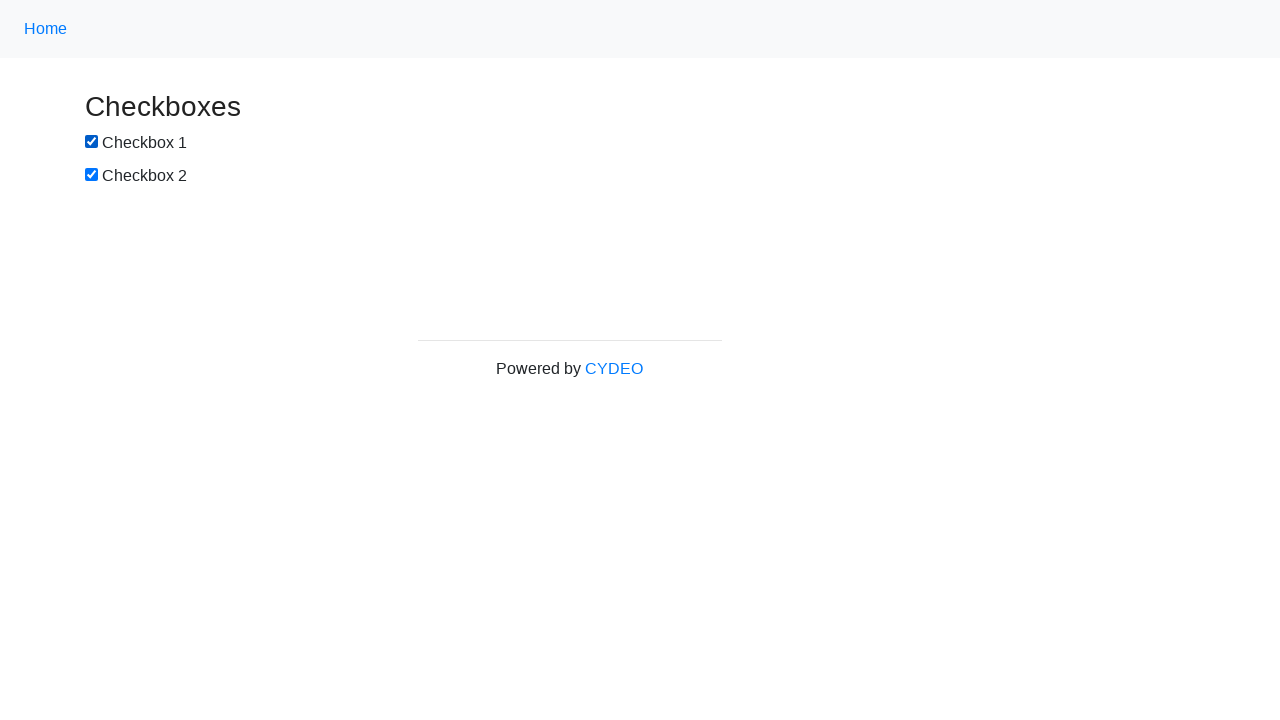

Clicked checkbox2 to deselect it at (92, 175) on input[name='checkbox2']
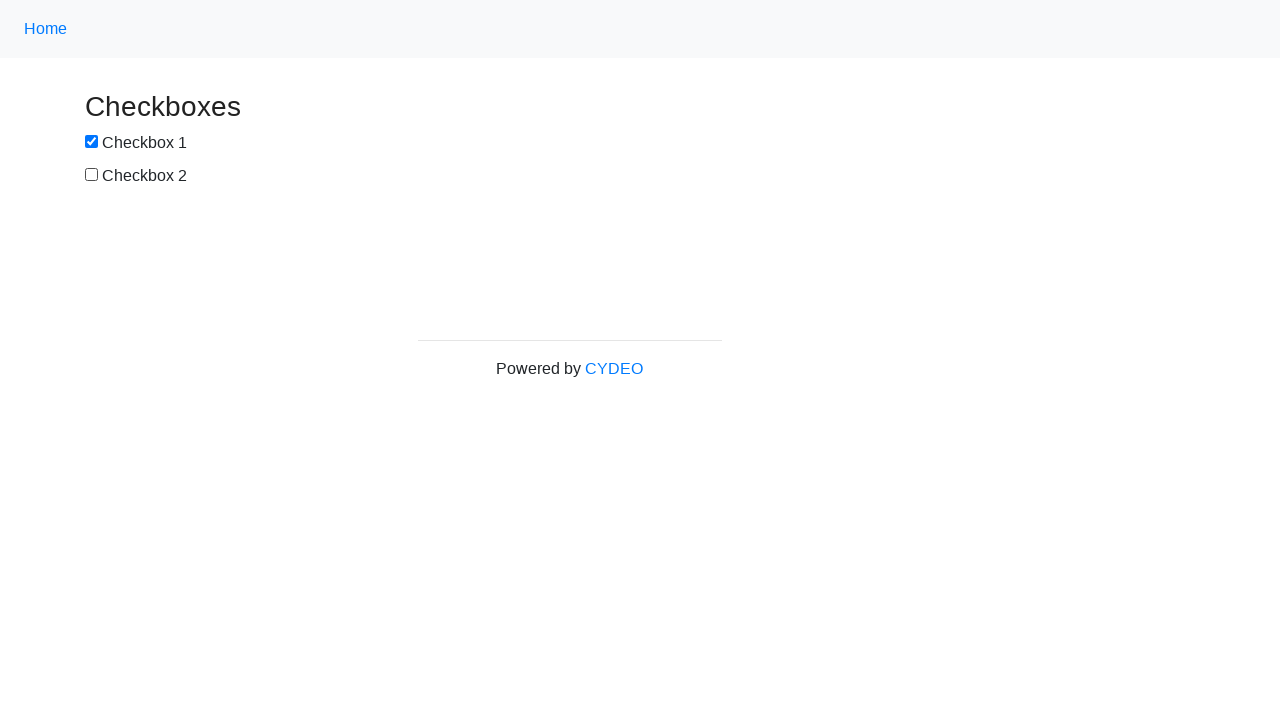

Verified checkbox1 is now selected
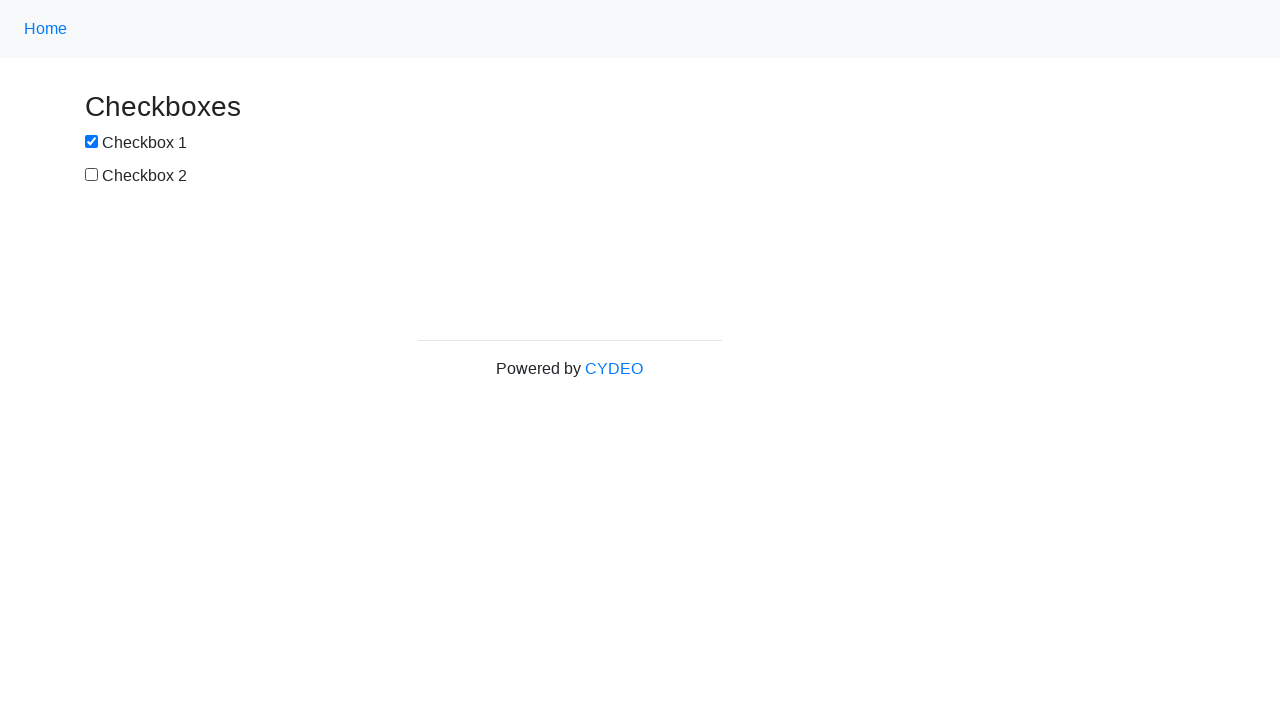

Verified checkbox2 is now deselected
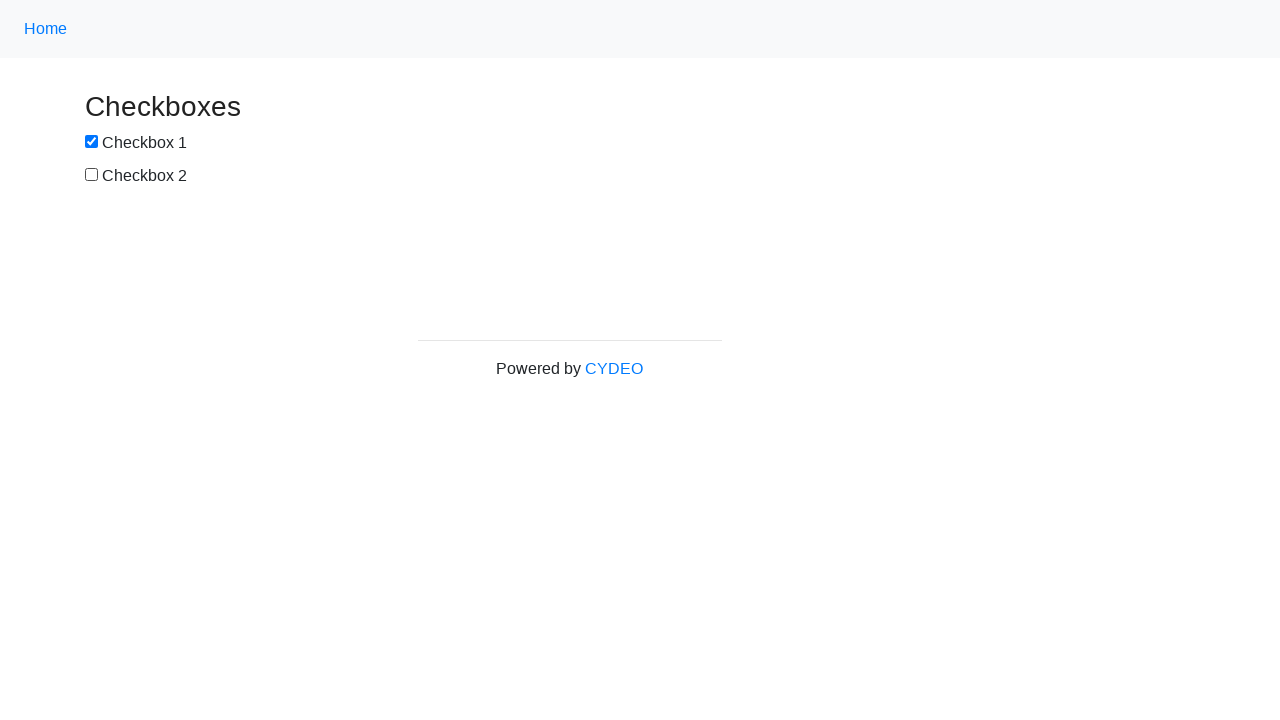

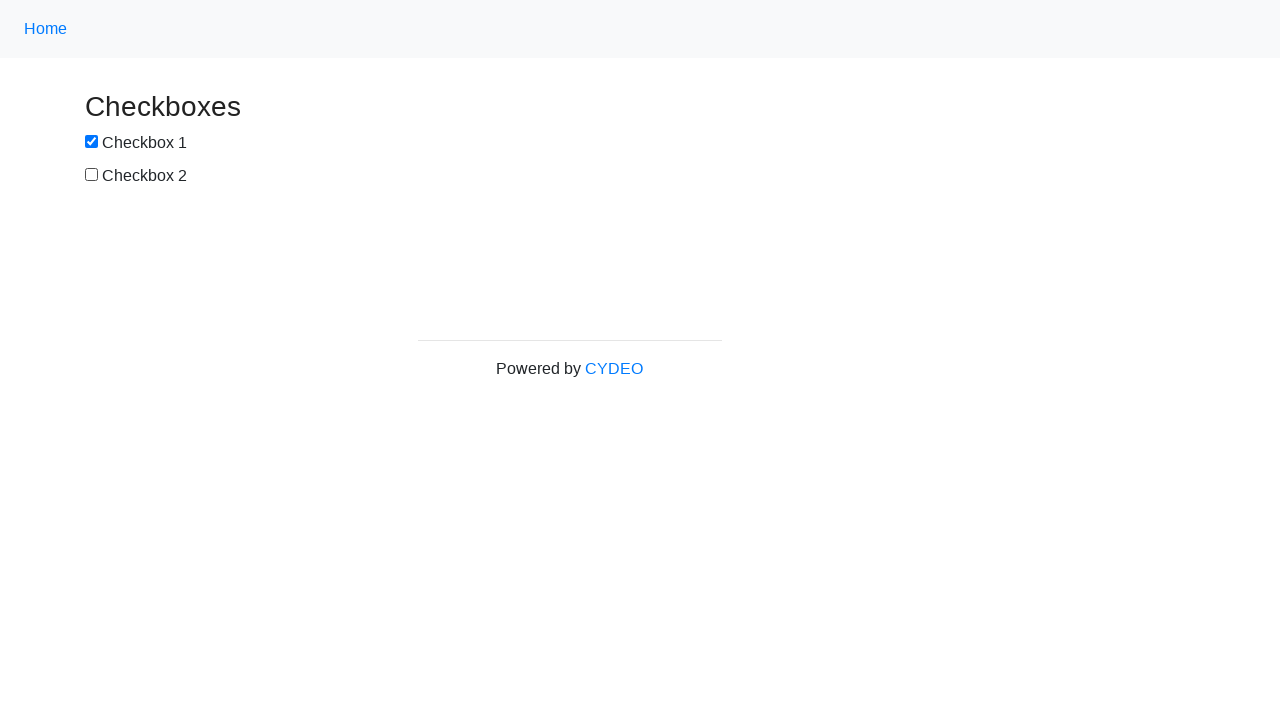